Tests sign-up form validation by entering invalid email format and a password that's too short, then verifying the error message is displayed.

Starting URL: https://thinking-tester-contact-list.herokuapp.com/addUser

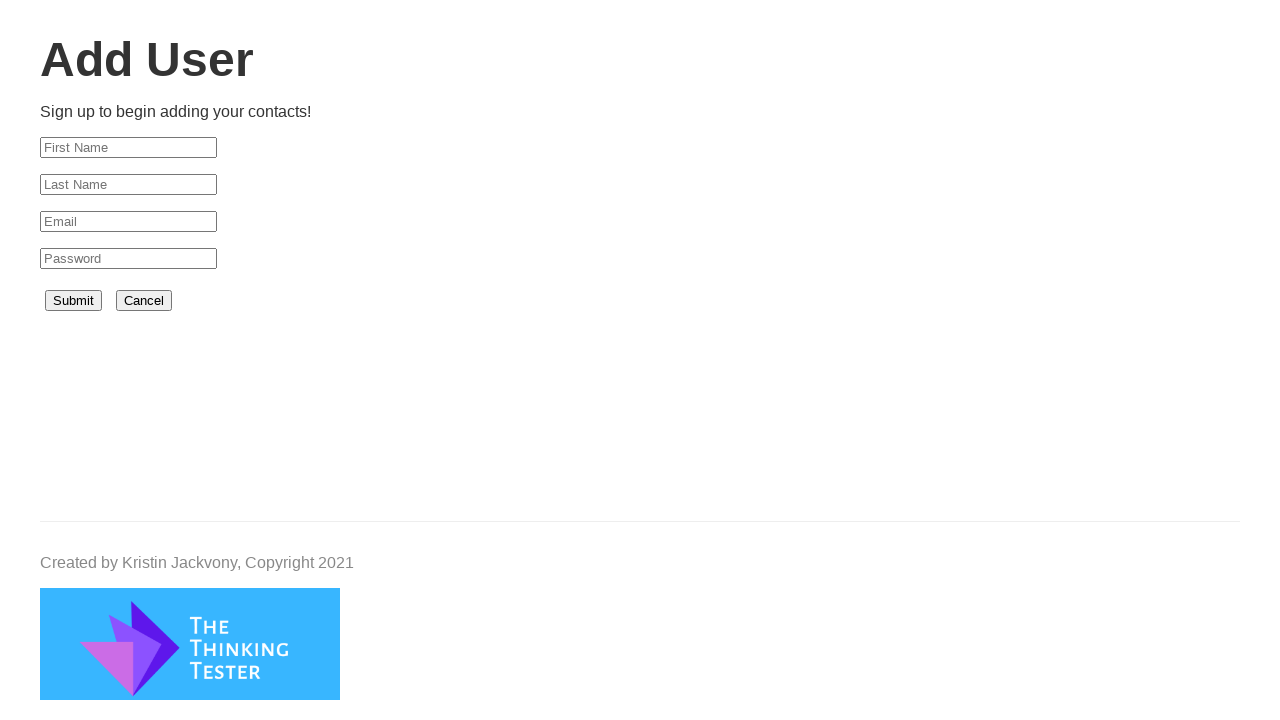

Filled first name field with 'John' on #firstName
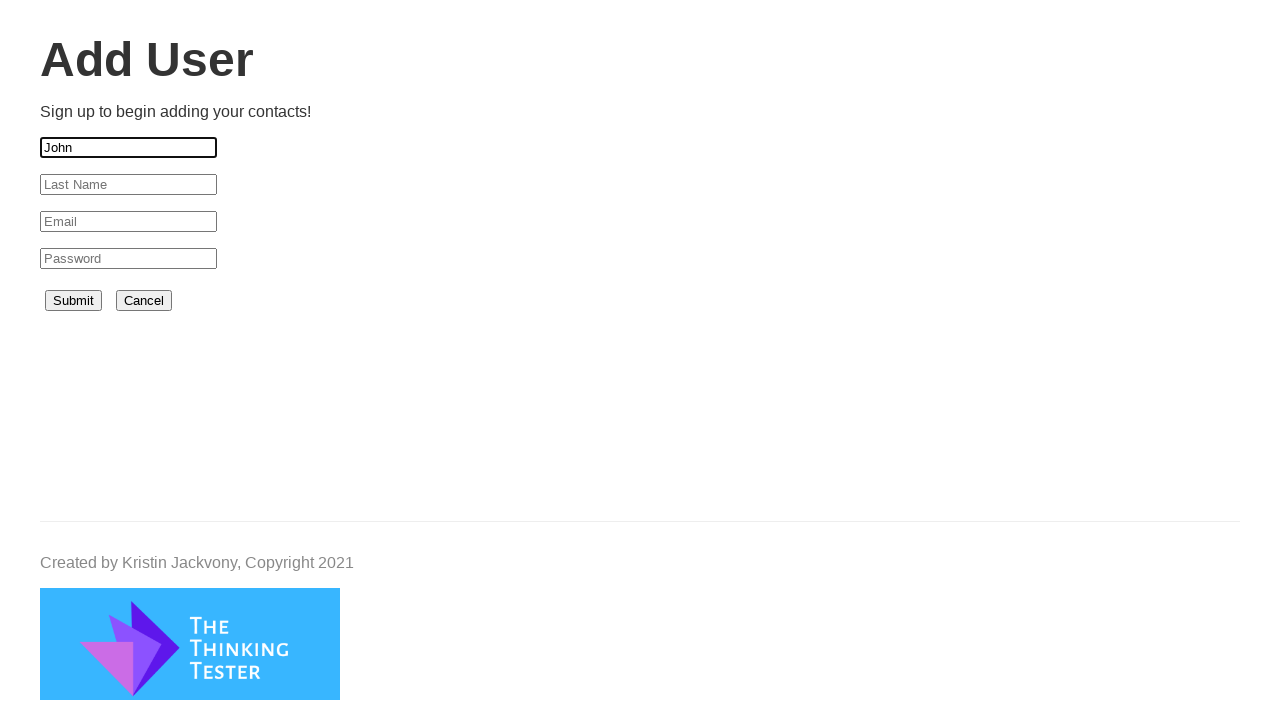

Filled last name field with 'Doe' on #lastName
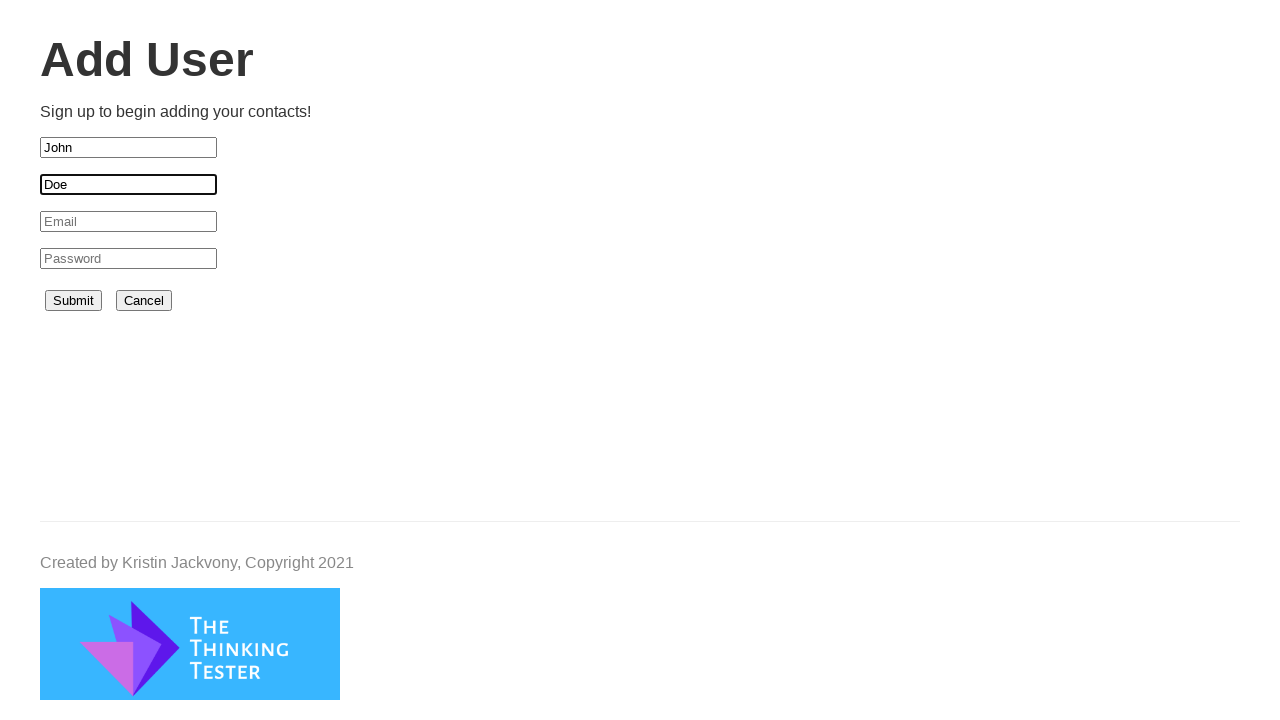

Filled email field with invalid format 'invalid-email' on #email
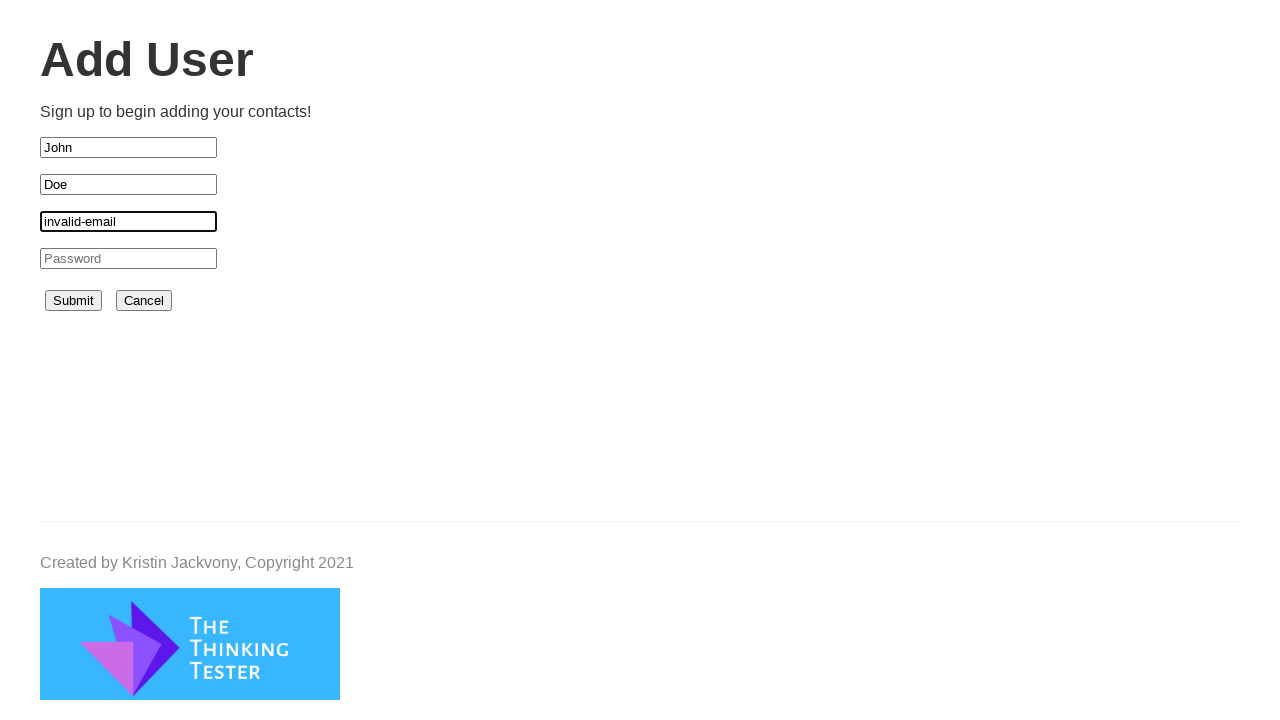

Filled password field with short password 'w1' on #password
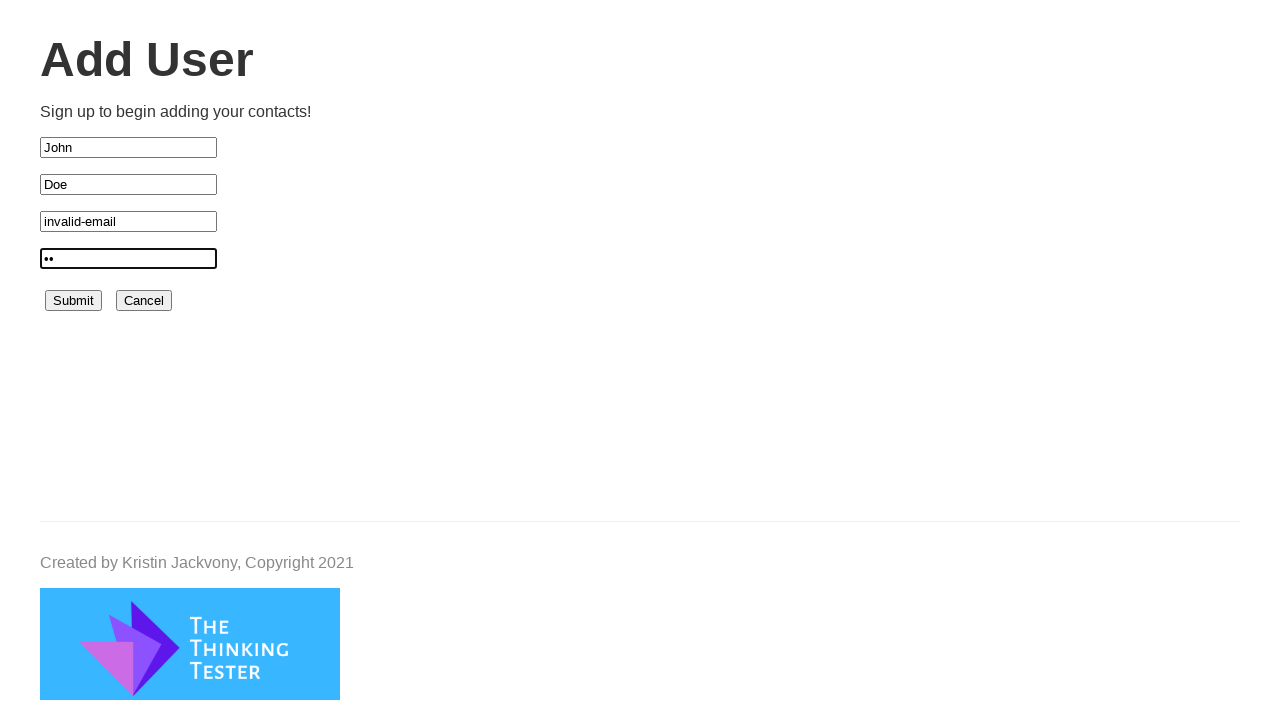

Clicked add user button to submit form at (74, 301) on #submit
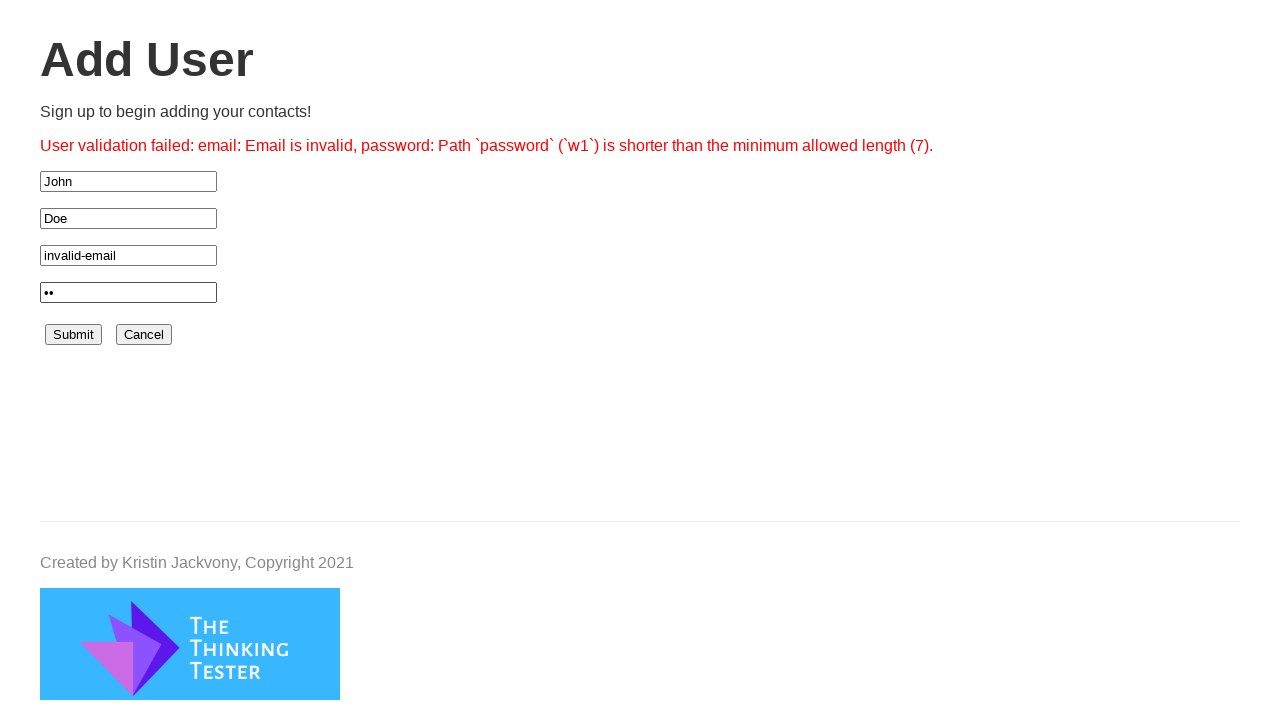

Error message appeared on the page
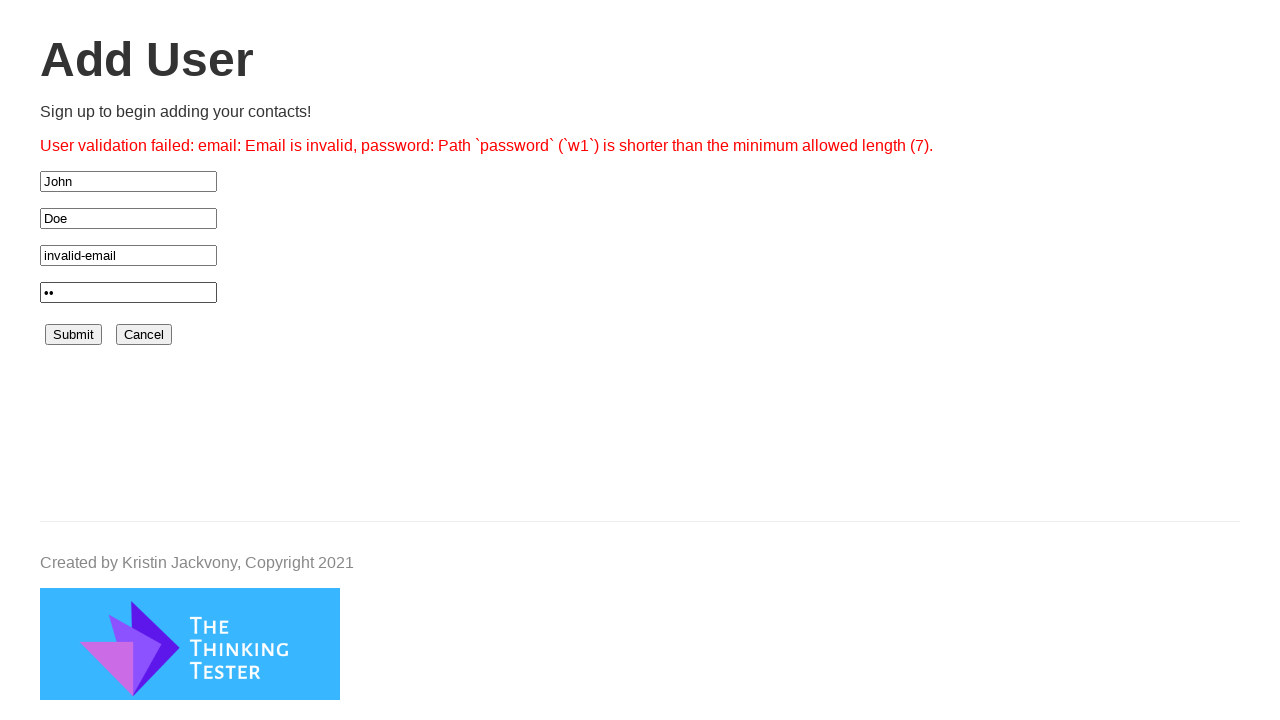

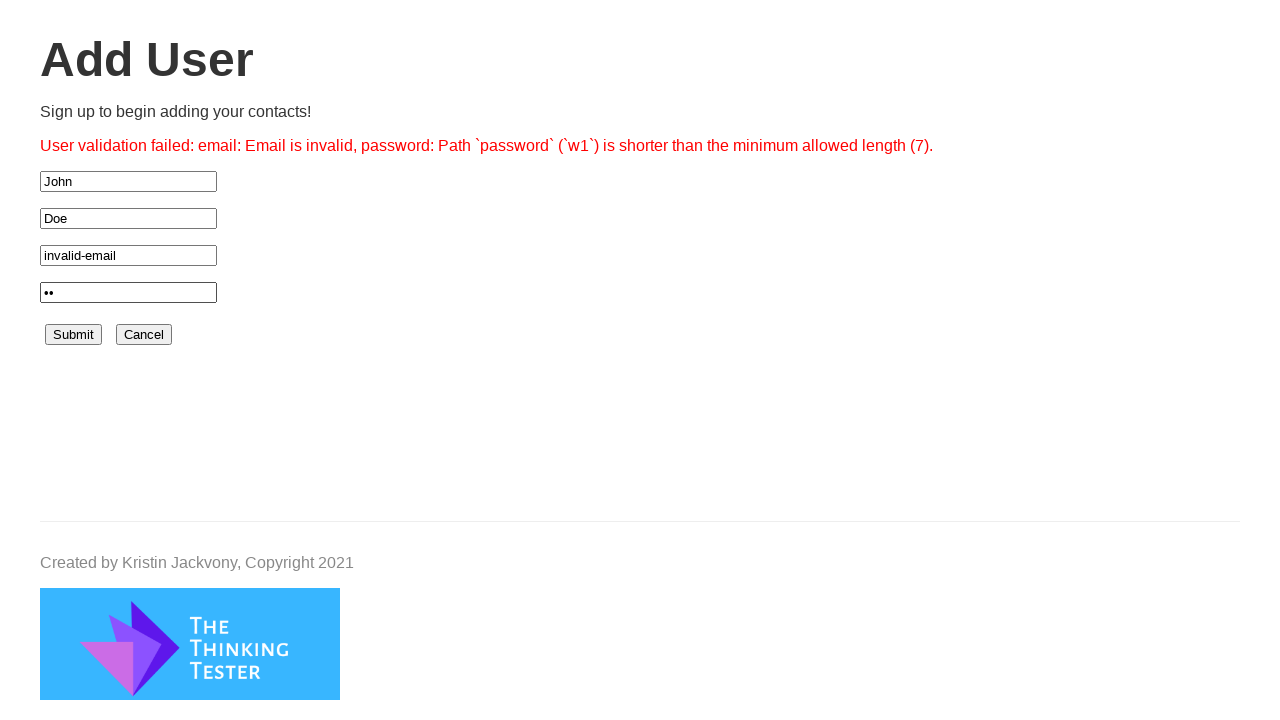